Navigates to a Stepik lesson page, fills in an answer in the textarea field with "get()", and clicks the submit button to submit the answer.

Starting URL: https://stepik.org/lesson/25969/step/12

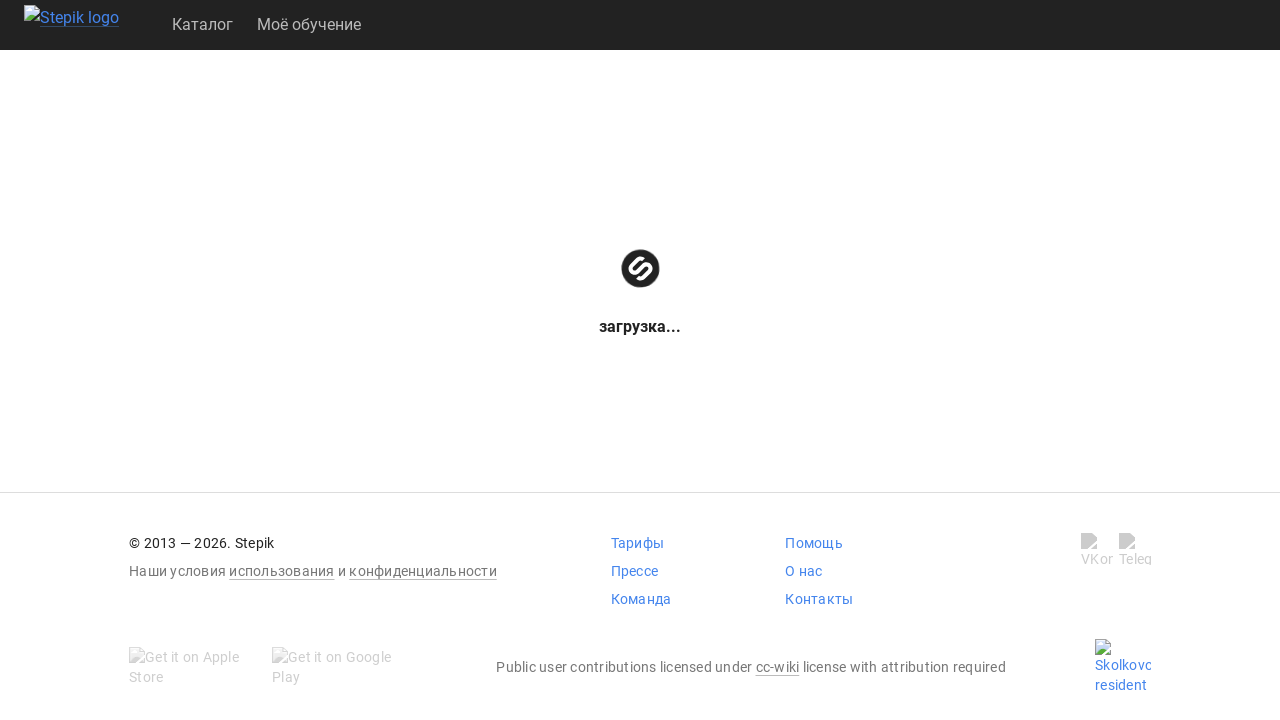

Waited for textarea field to be visible
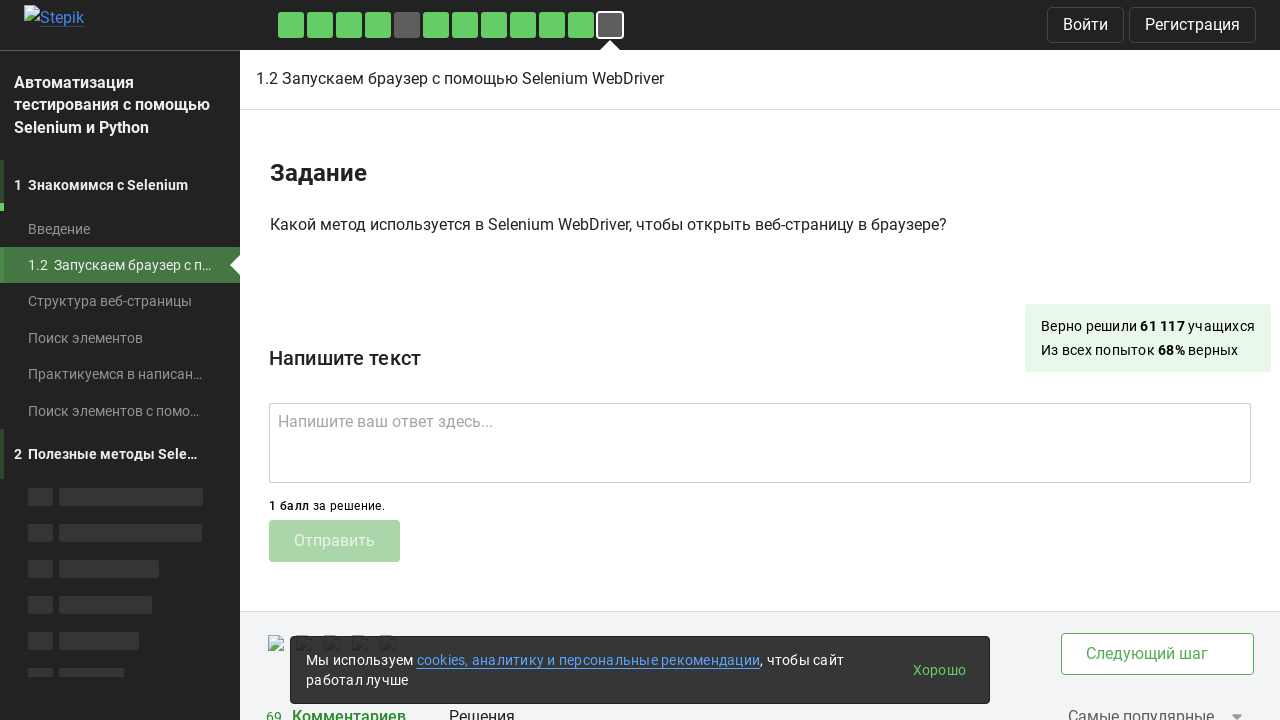

Filled textarea field with 'get()' on .textarea
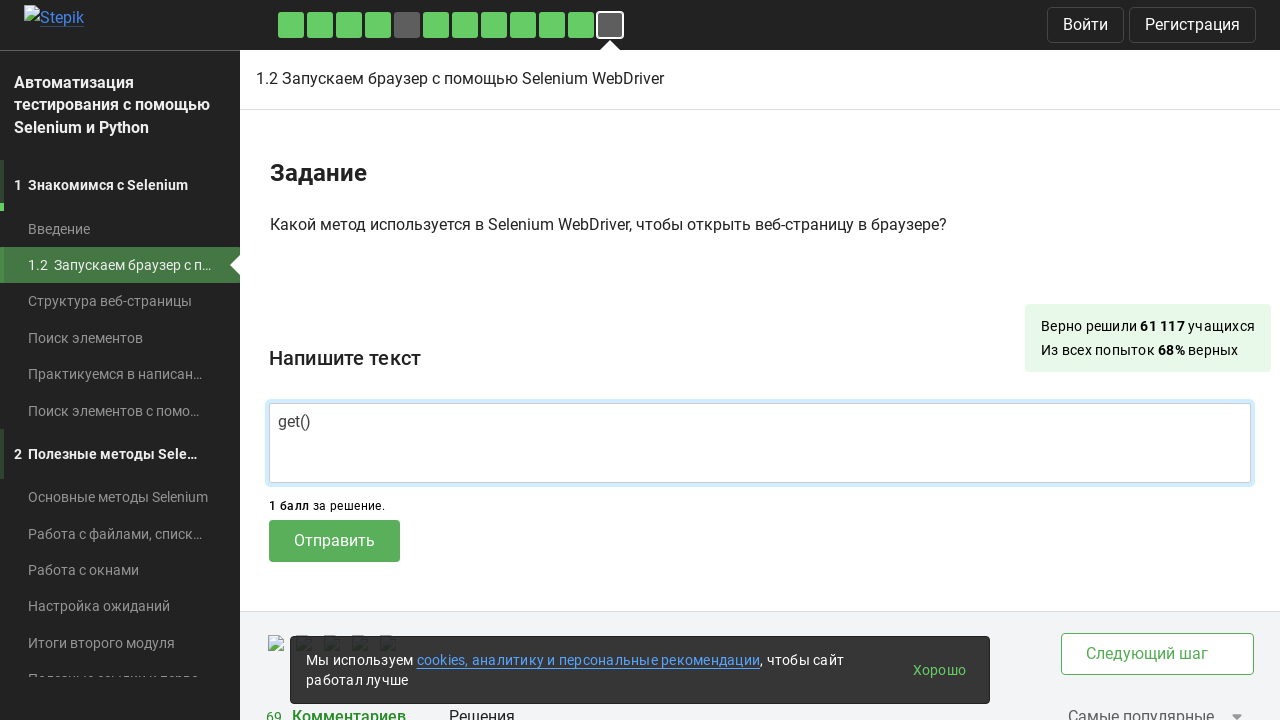

Clicked submit button to submit the answer at (334, 541) on .submit-submission
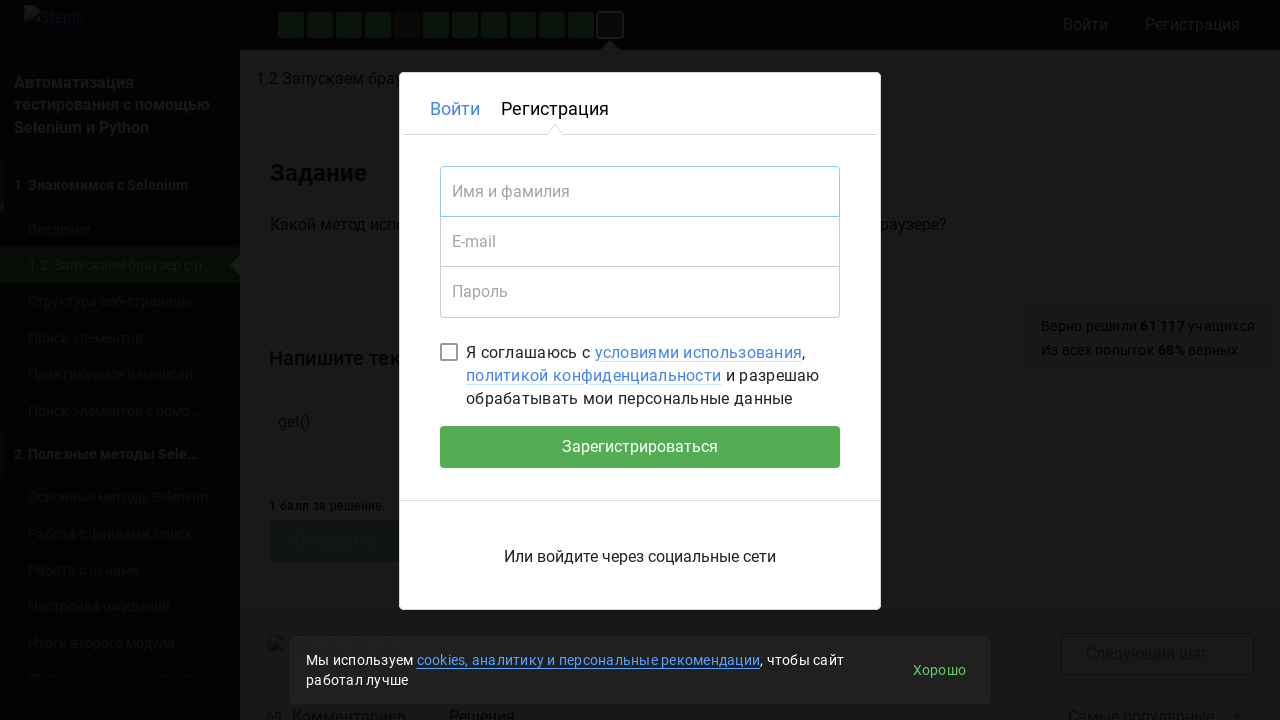

Waited 2 seconds for response
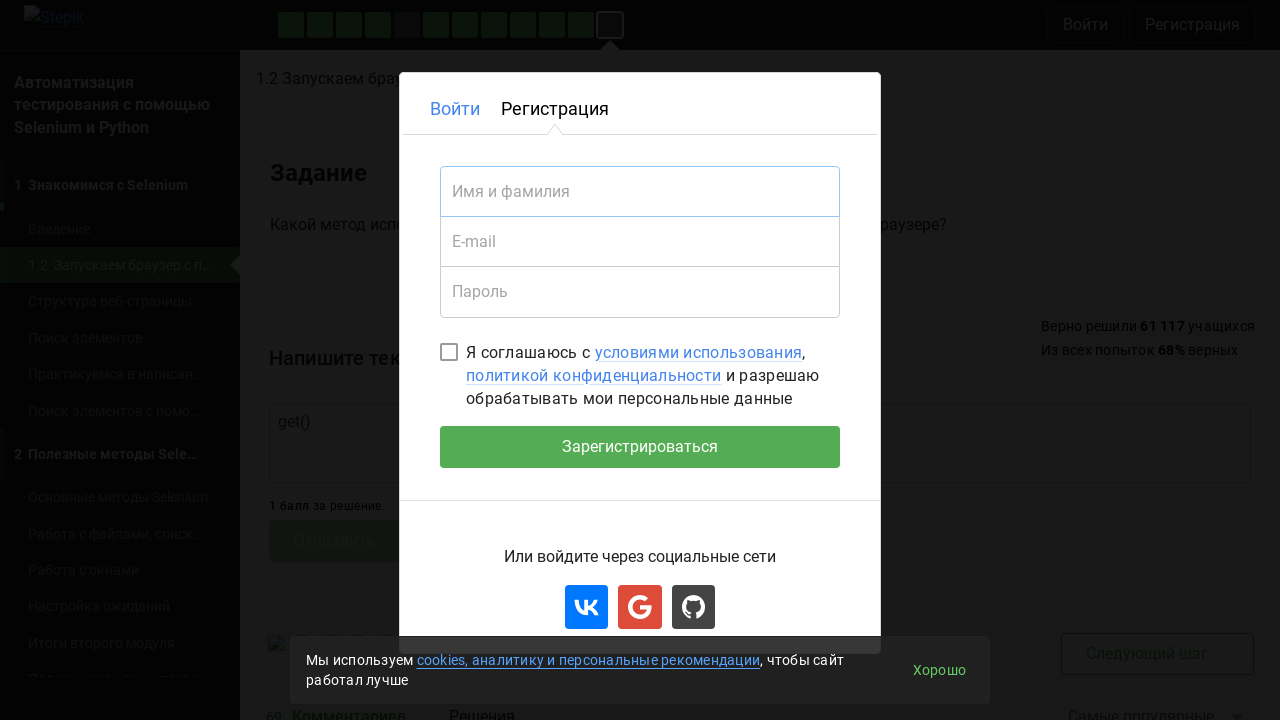

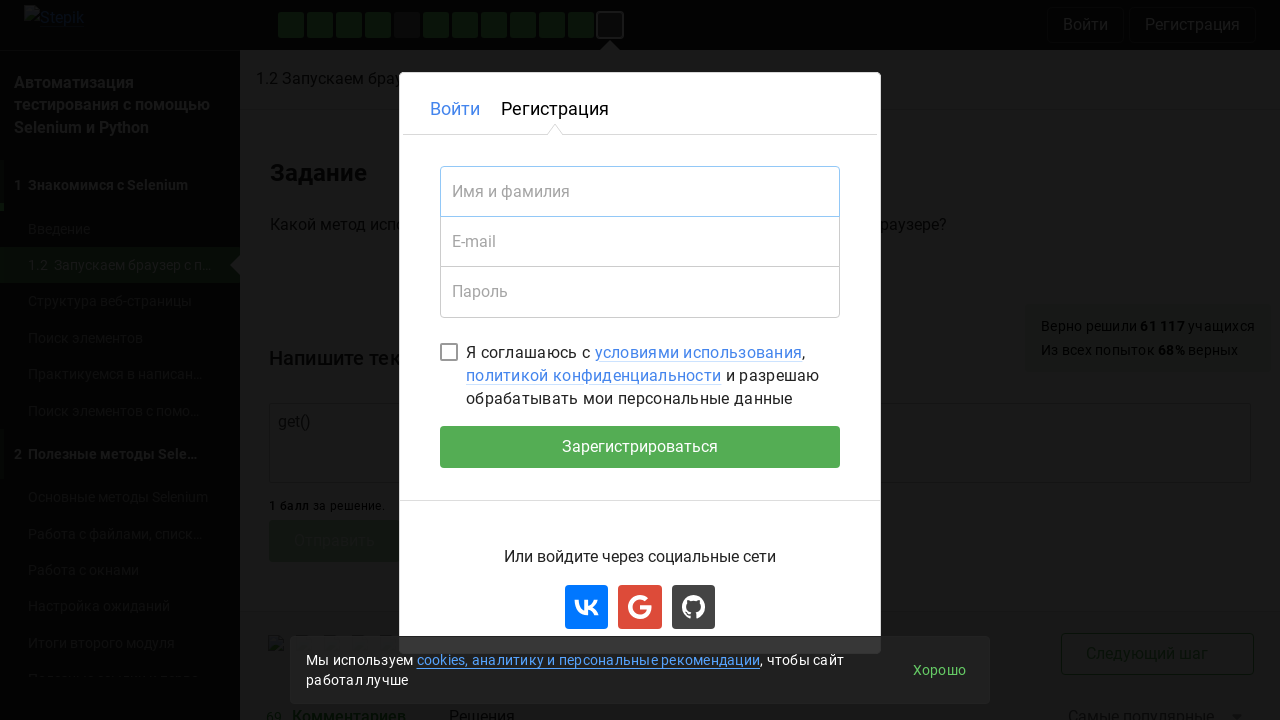